Navigates to a test automation practice website and changes the viewport size to fullscreen dimensions (1980x1080).

Starting URL: https://testautomationpractice.blogspot.com/

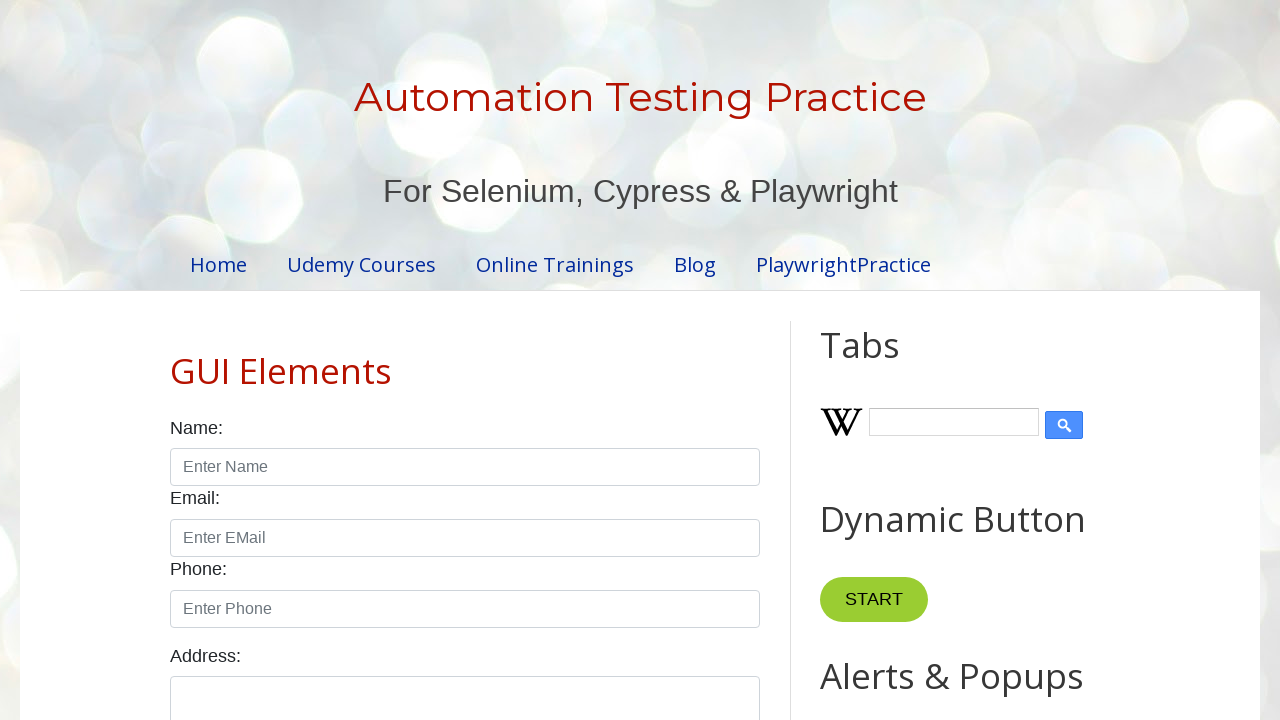

Navigated to test automation practice website
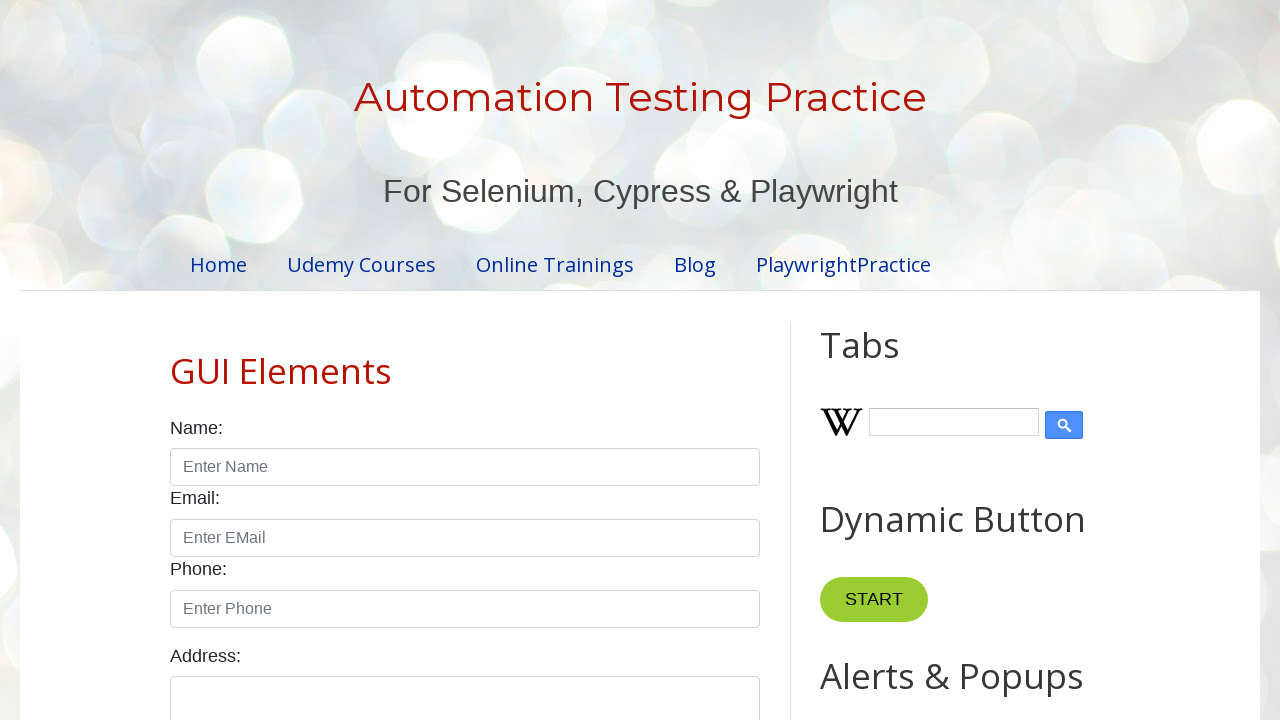

Set viewport size to fullscreen dimensions (1980x1080)
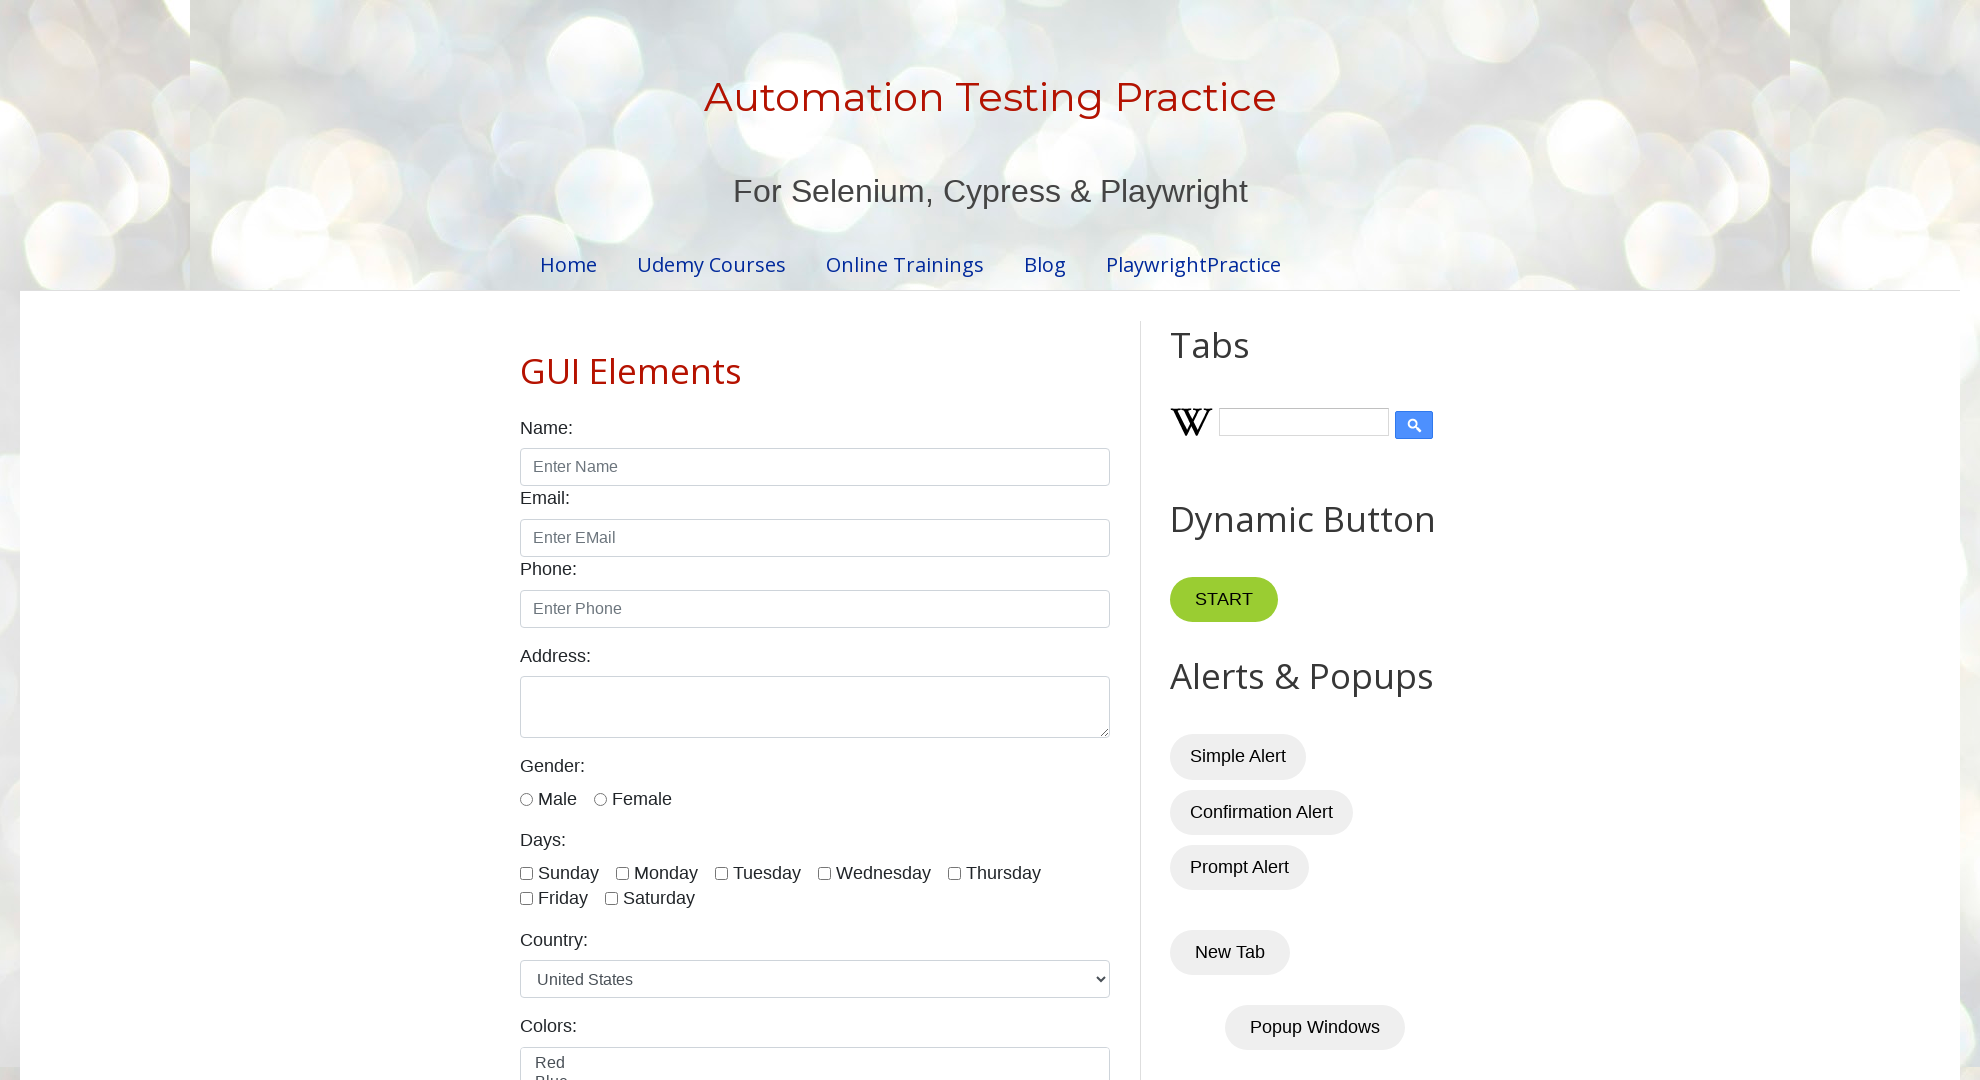

Page fully loaded after viewport change
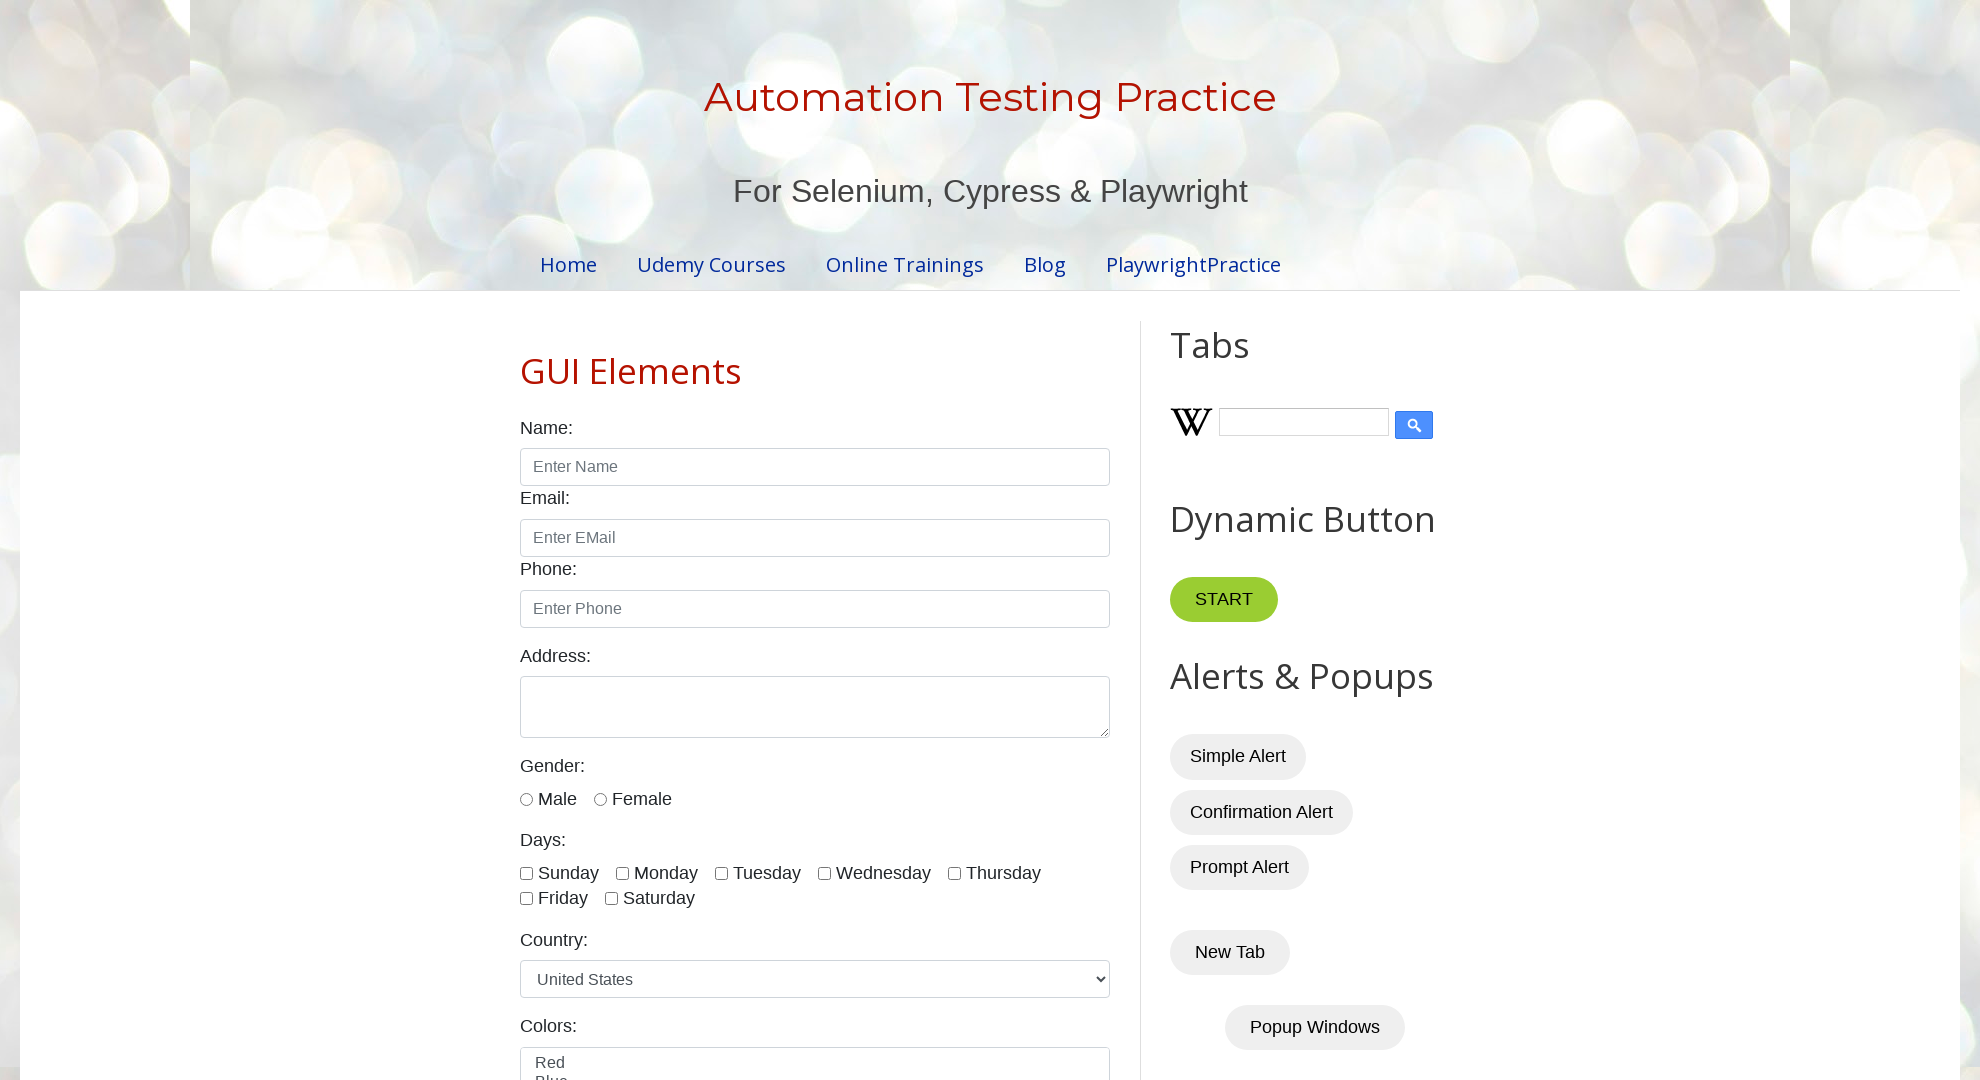

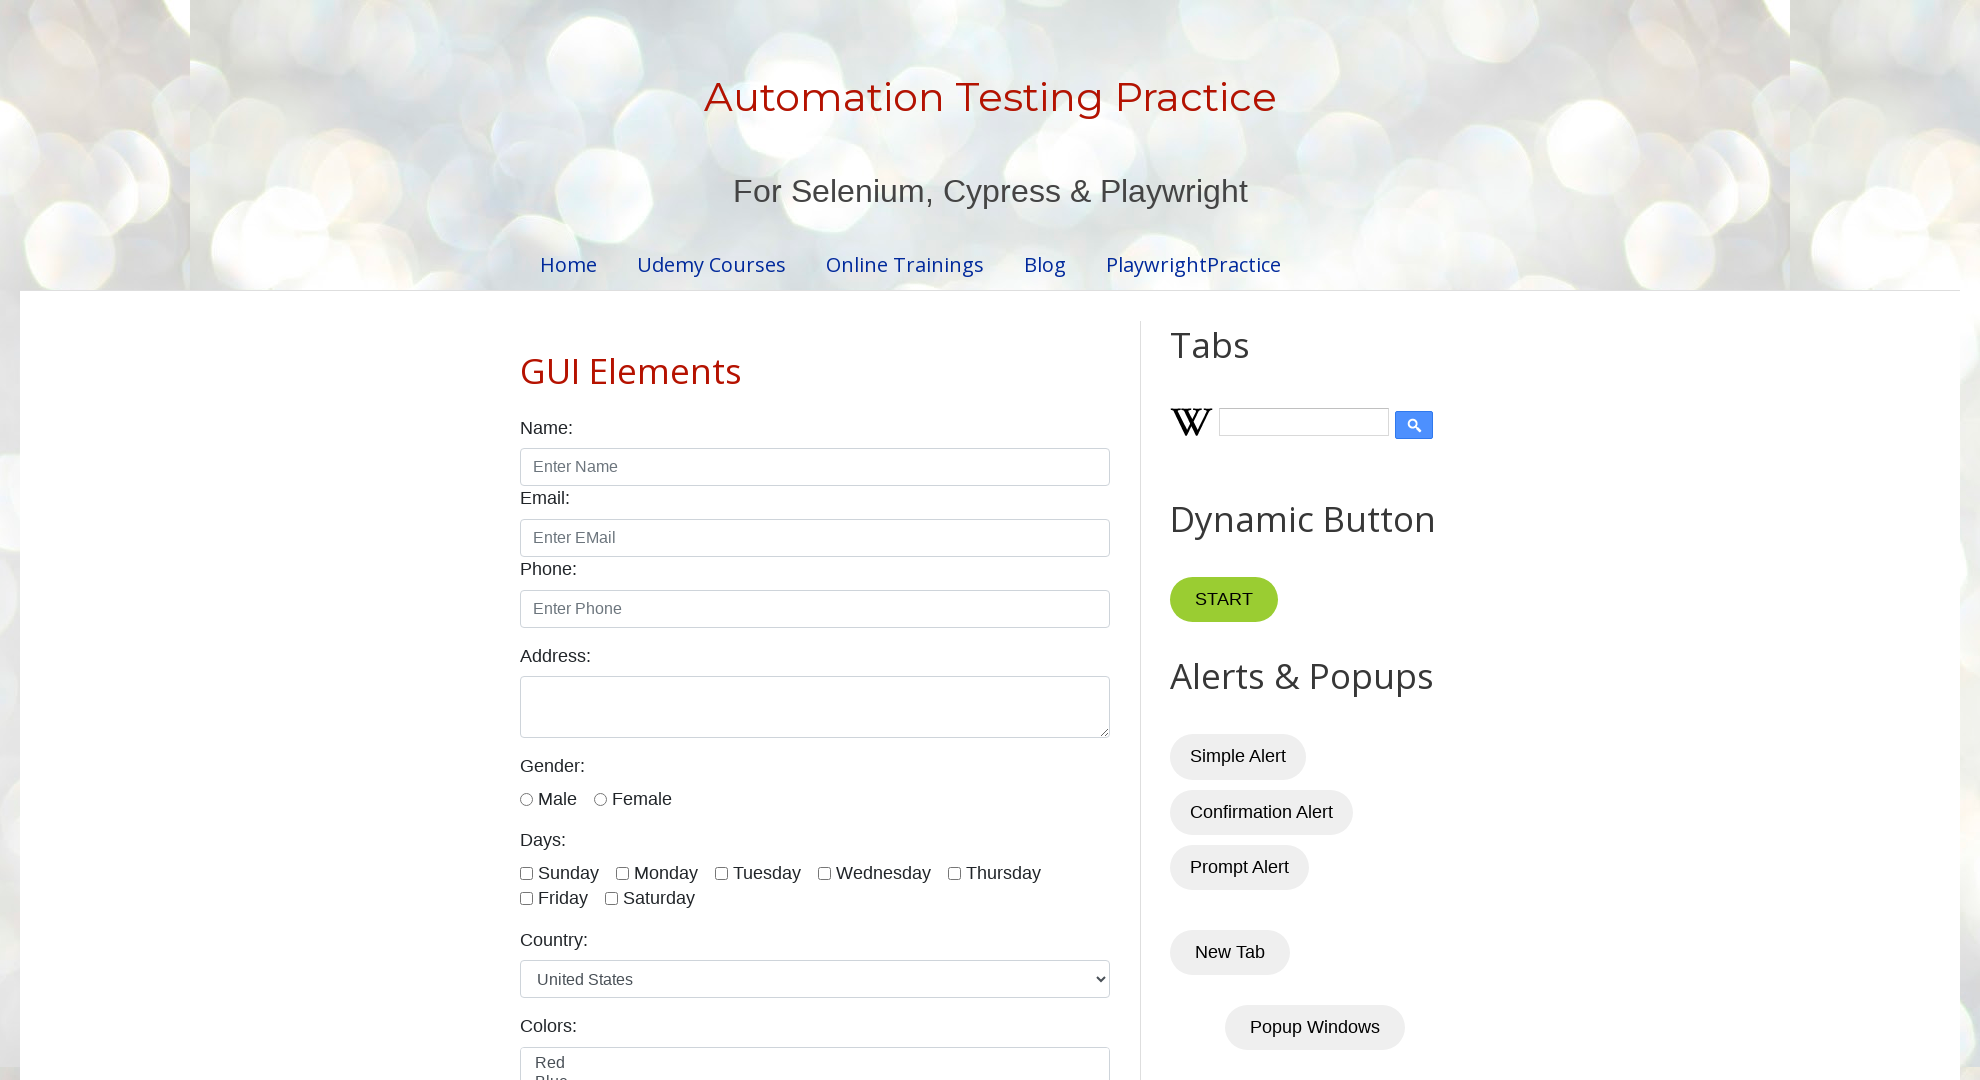